Tests search functionality on Hacker News clone by searching for "cypress" and verifying results are displayed

Starting URL: https://hackernews-seven.vercel.app

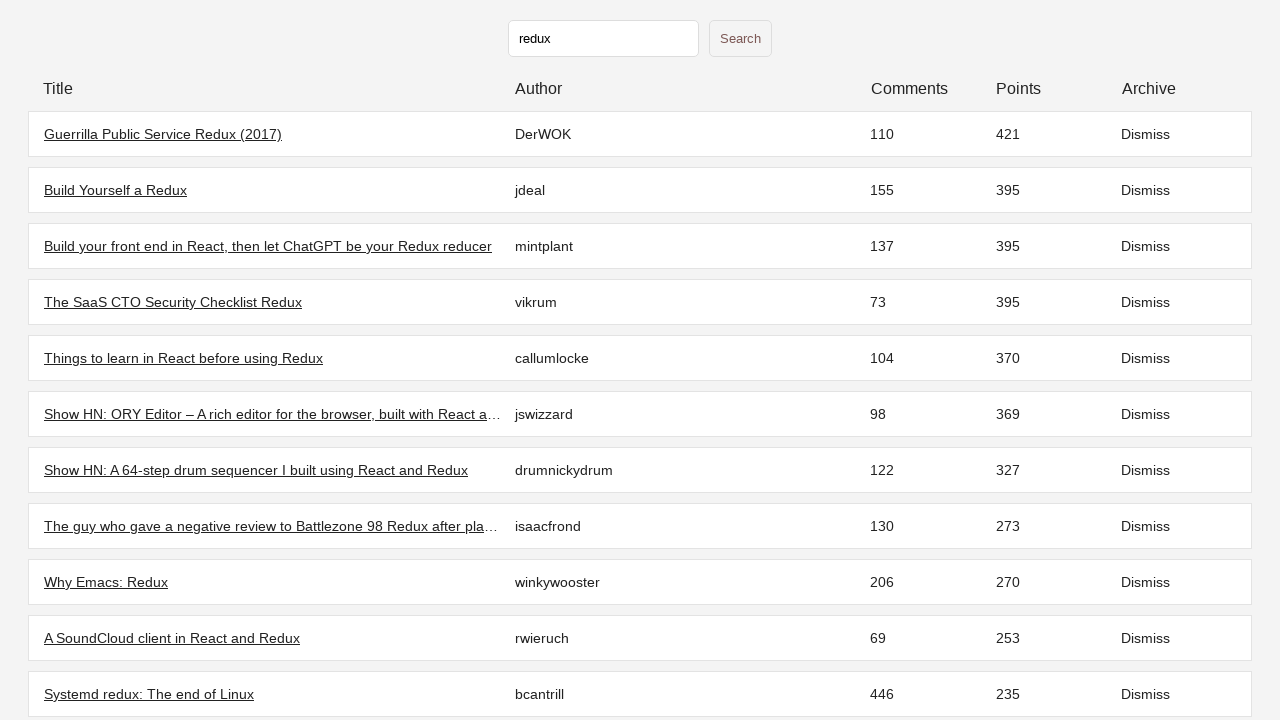

Initial stories loaded on Hacker News clone
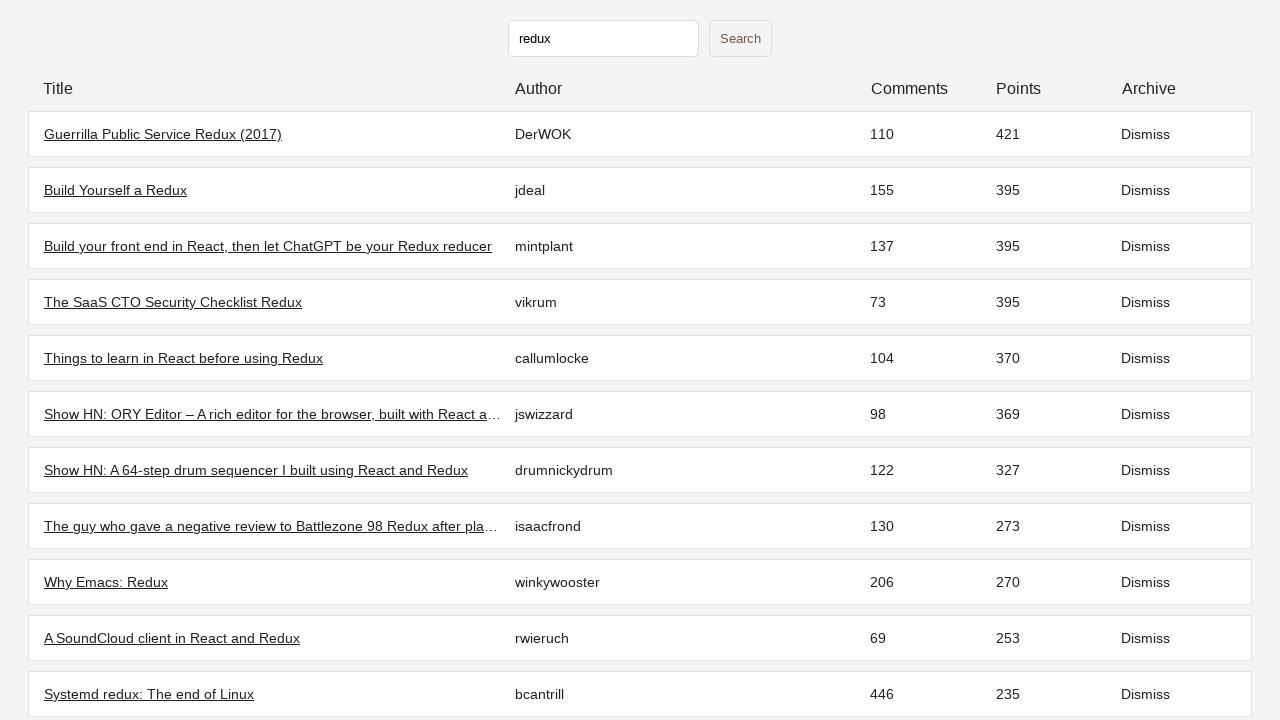

Filled search field with 'cypress' on input[type='text']
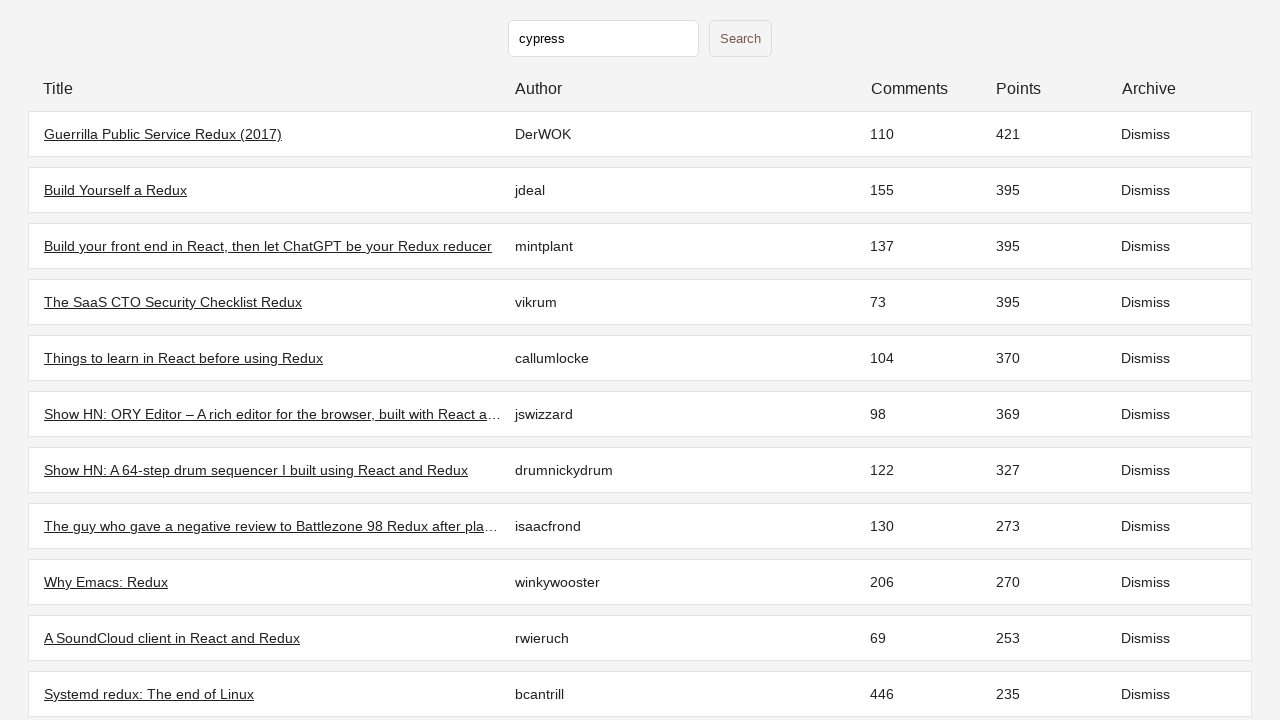

Pressed Enter to submit search query
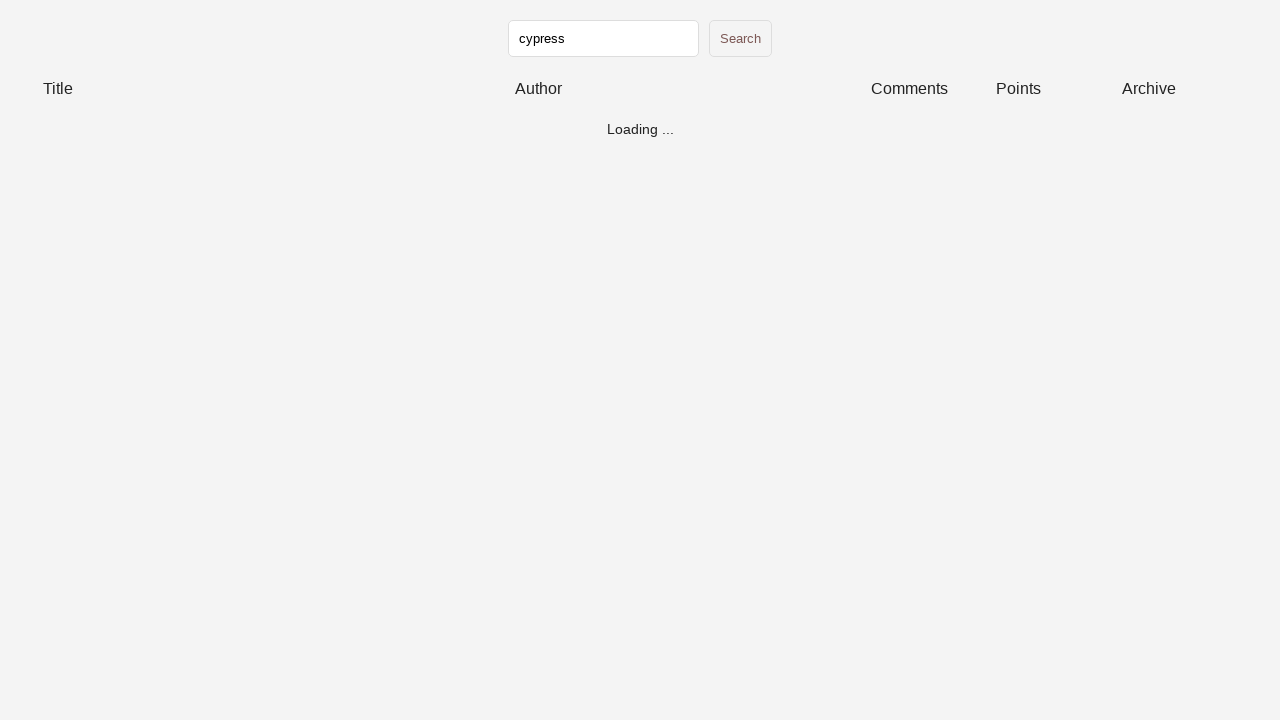

Search results loaded after searching for 'cypress'
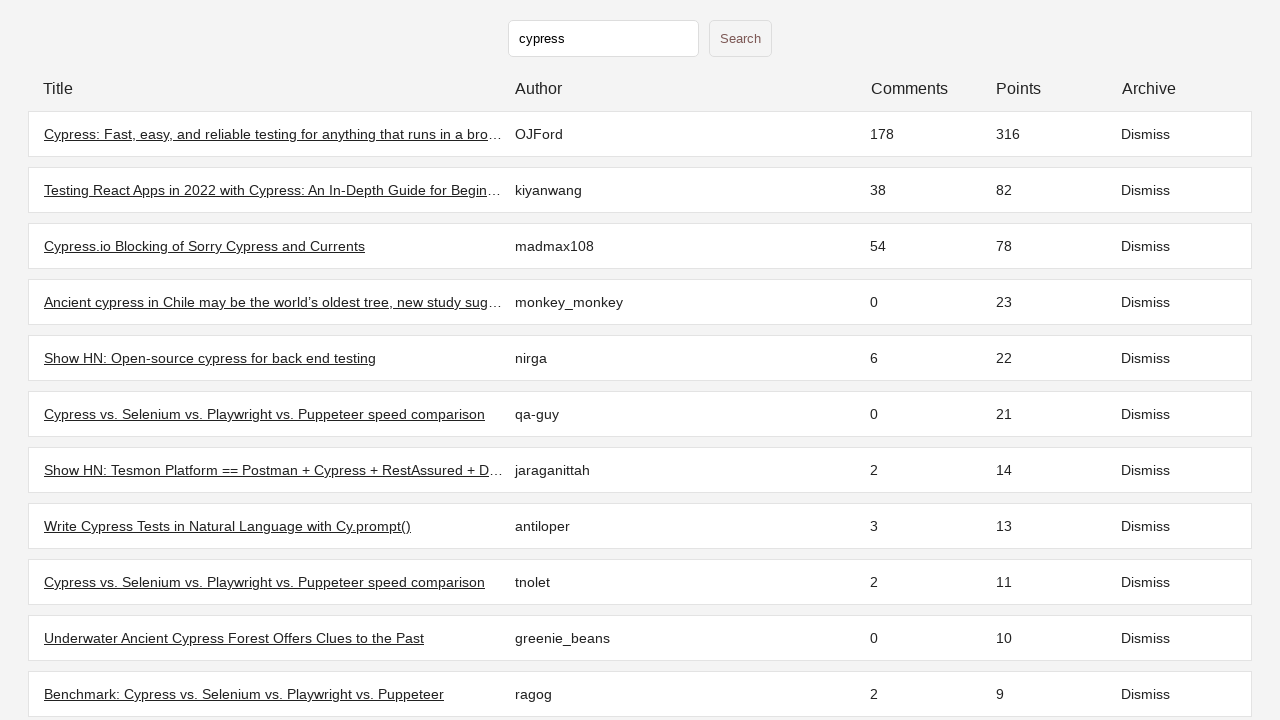

Verified that at least one search result is displayed
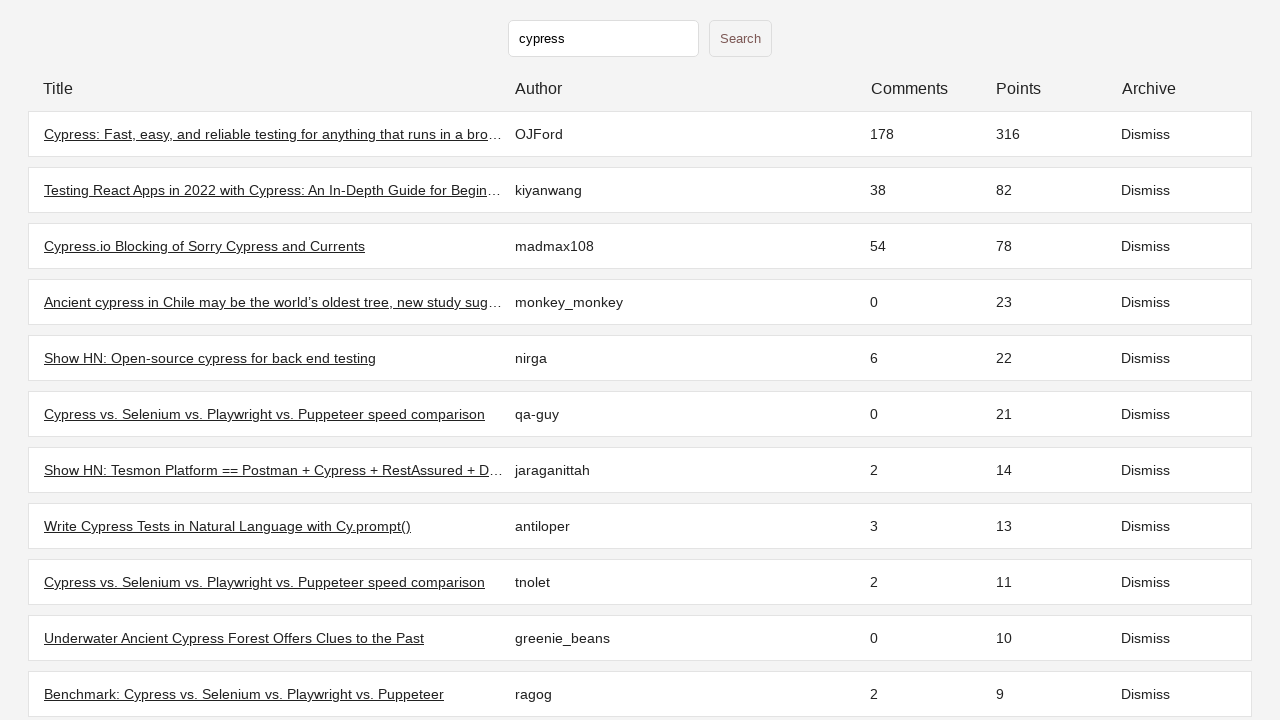

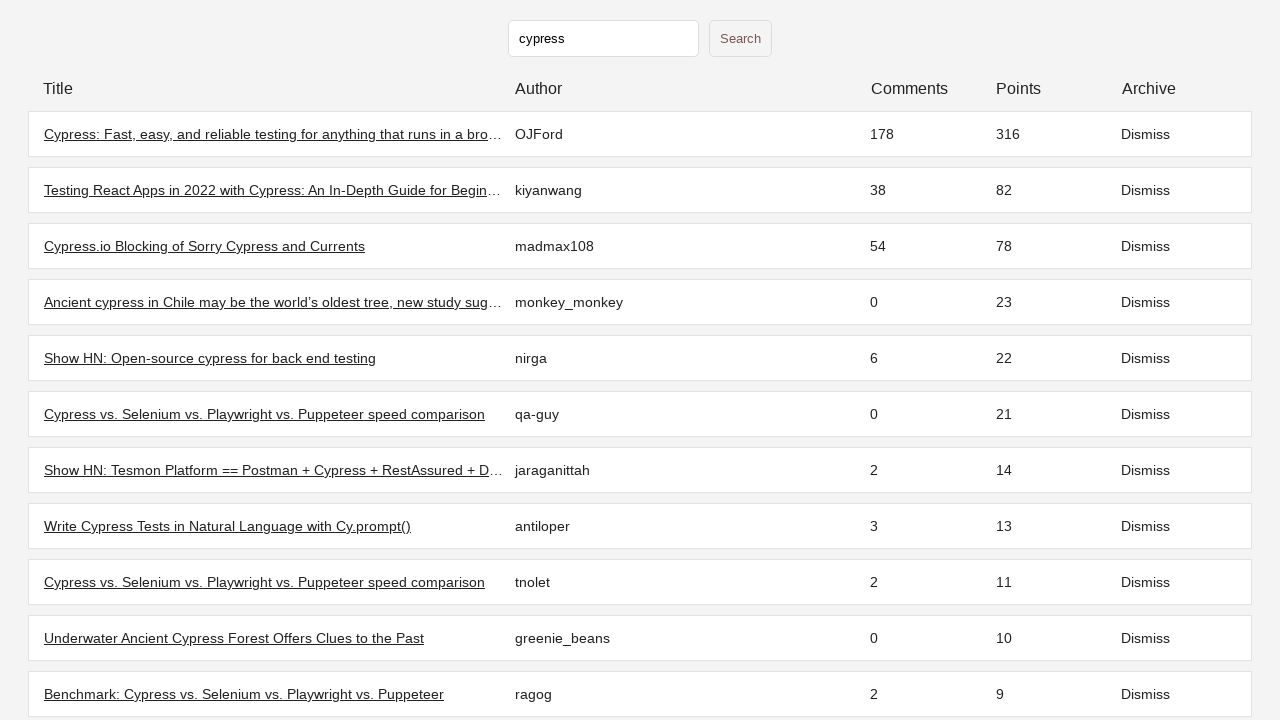